Tests that clicking the Due column header twice sorts the table data in descending order by verifying the Due values are ordered correctly.

Starting URL: http://the-internet.herokuapp.com/tables

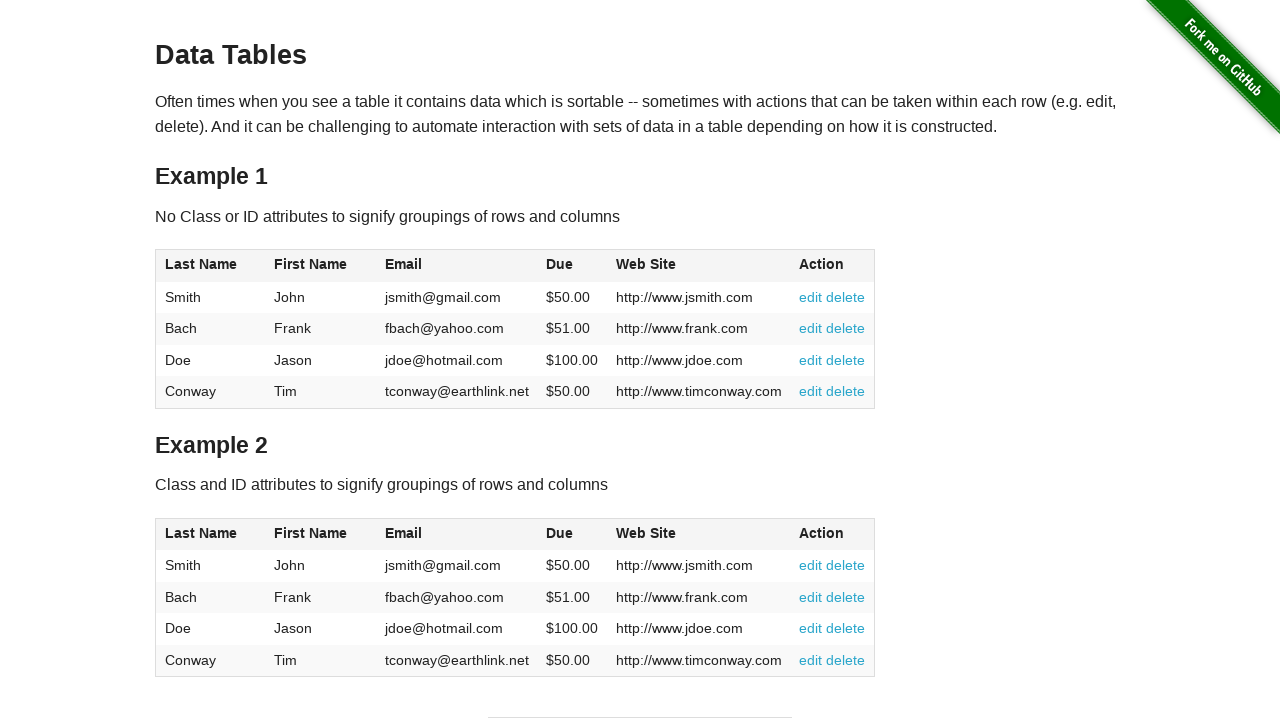

Clicked Due column header first time for ascending sort at (572, 266) on #table1 thead tr th:nth-of-type(4)
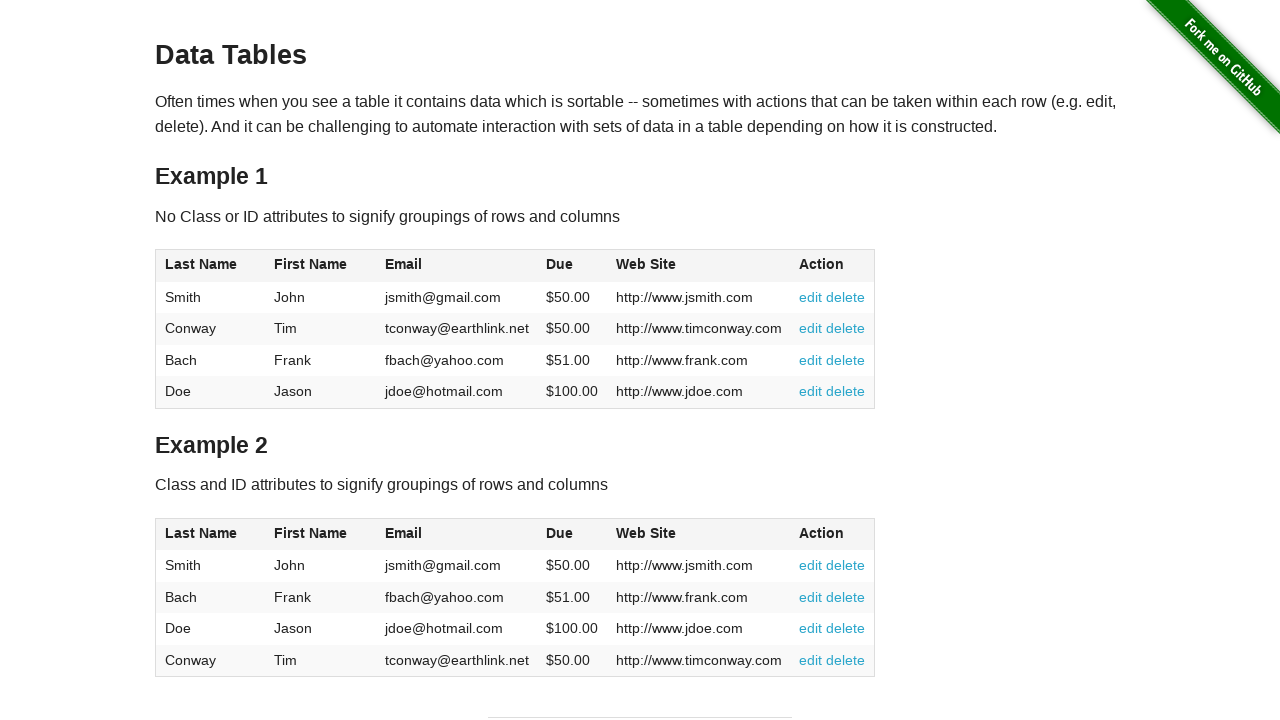

Clicked Due column header second time for descending sort at (572, 266) on #table1 thead tr th:nth-of-type(4)
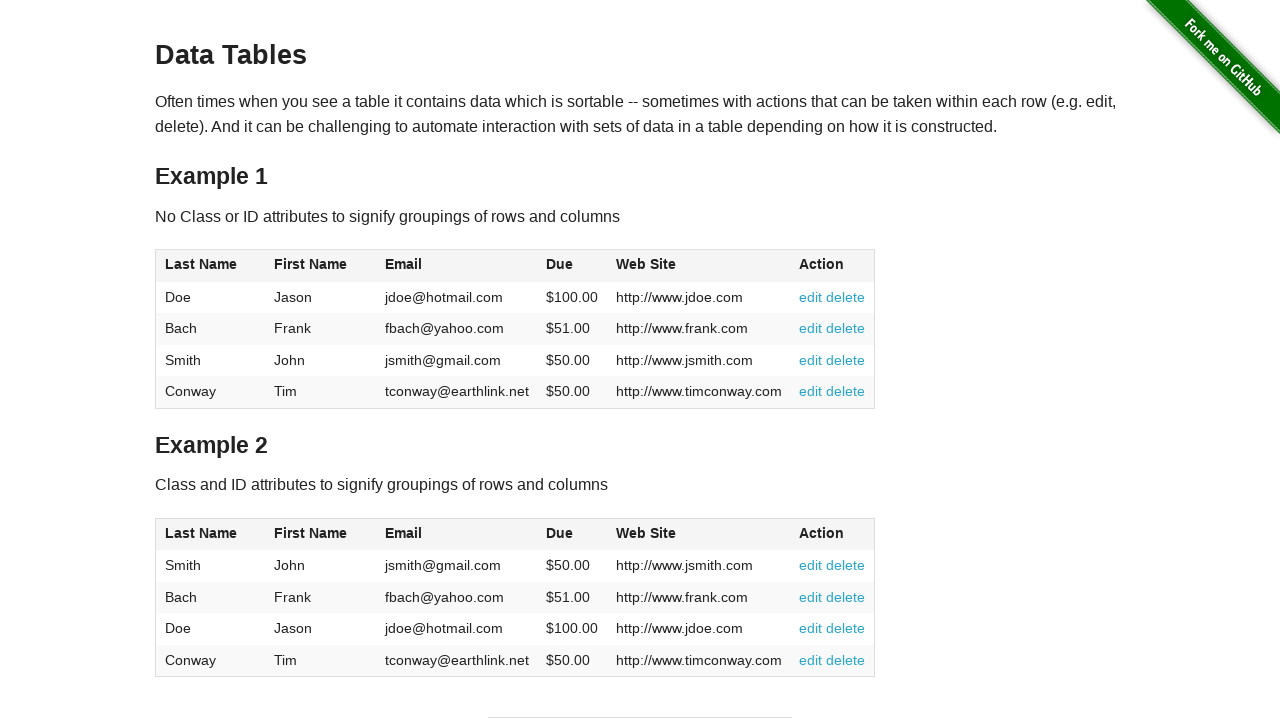

Table loaded with sorted Due column data
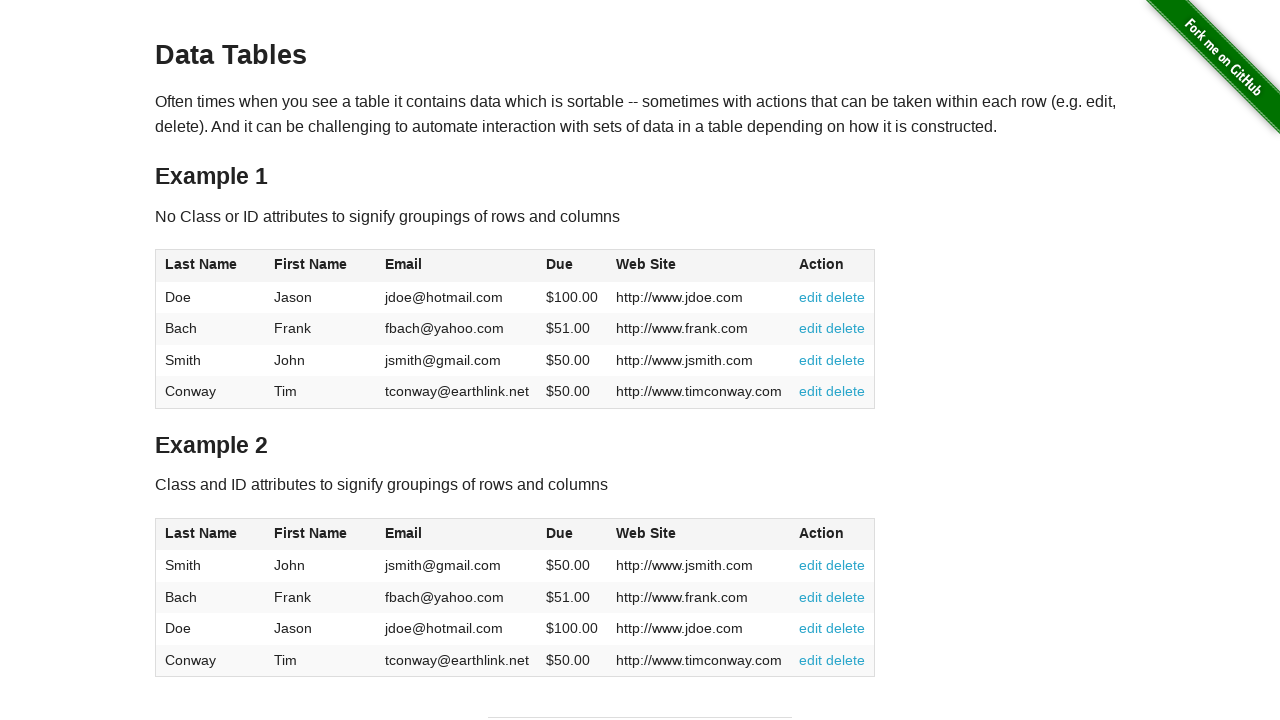

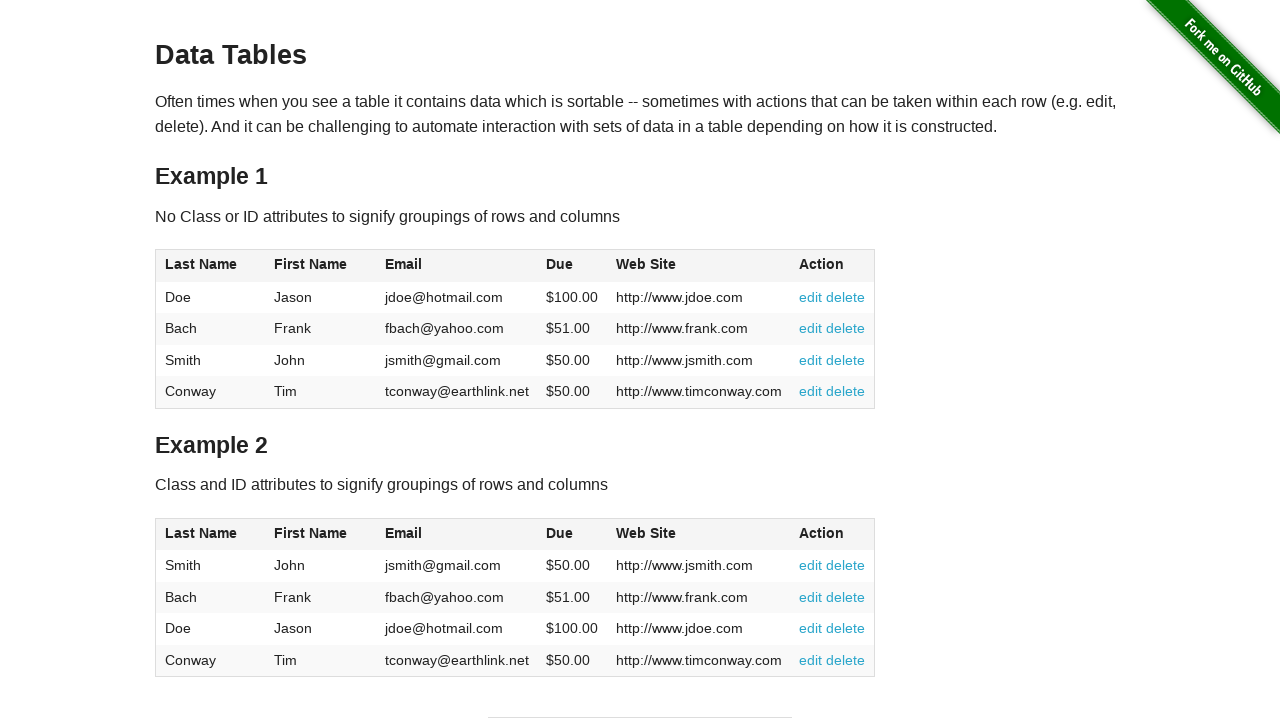